Fills out a form with user information and submits it

Starting URL: https://demoqa.com/text-box

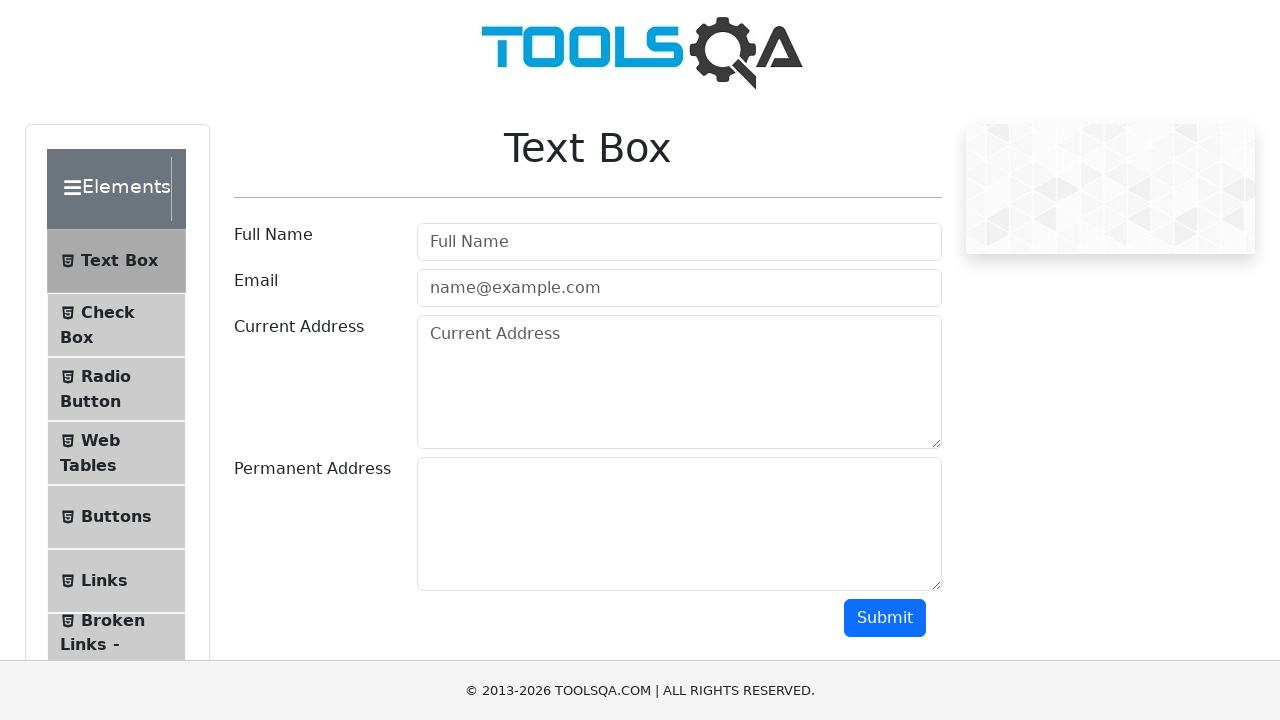

Filled first form control with 'user' on .form-control >> nth=0
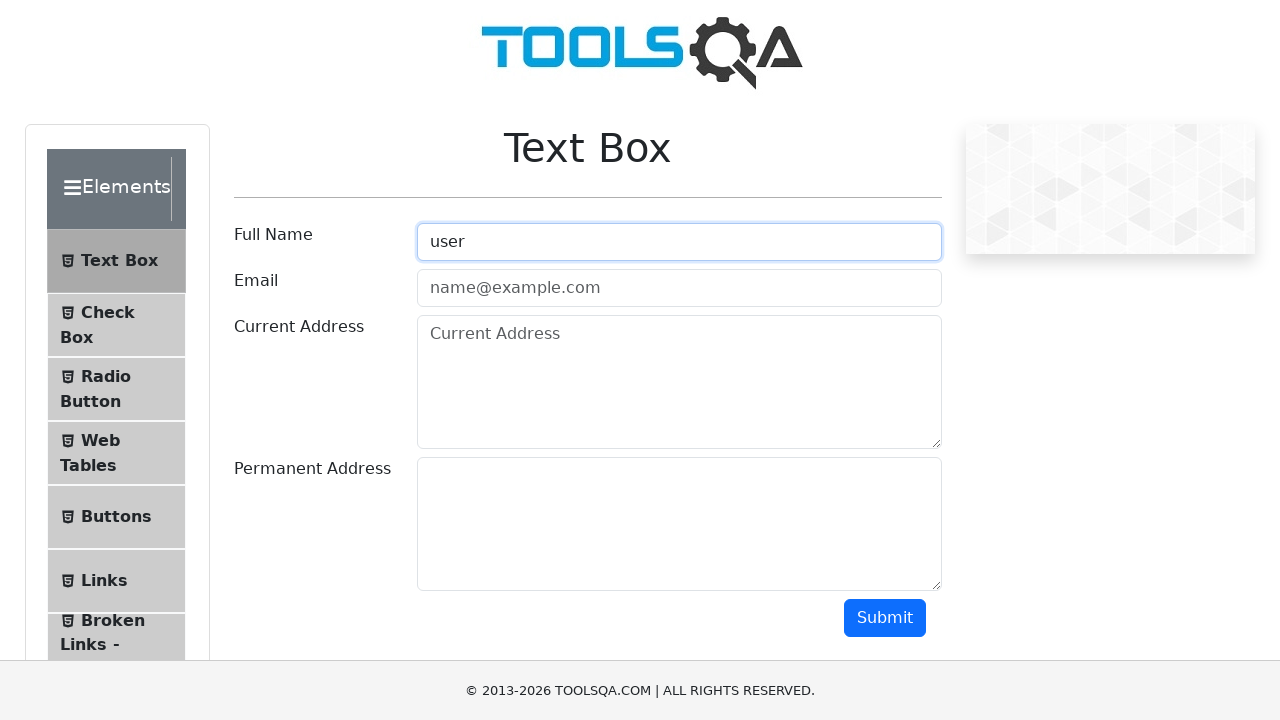

Filled second form control with 'user@test.com' on .form-control >> nth=1
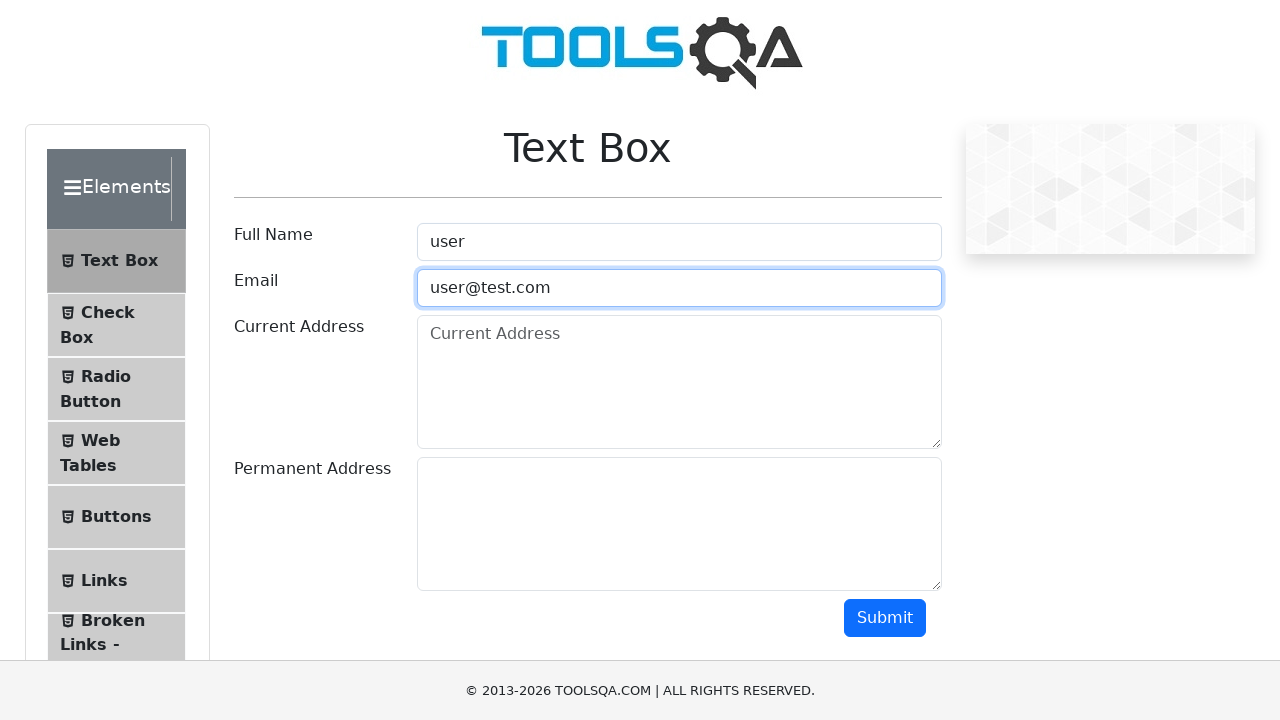

Filled Current Address field with 'Dhaka' on [placeholder='Current Address']
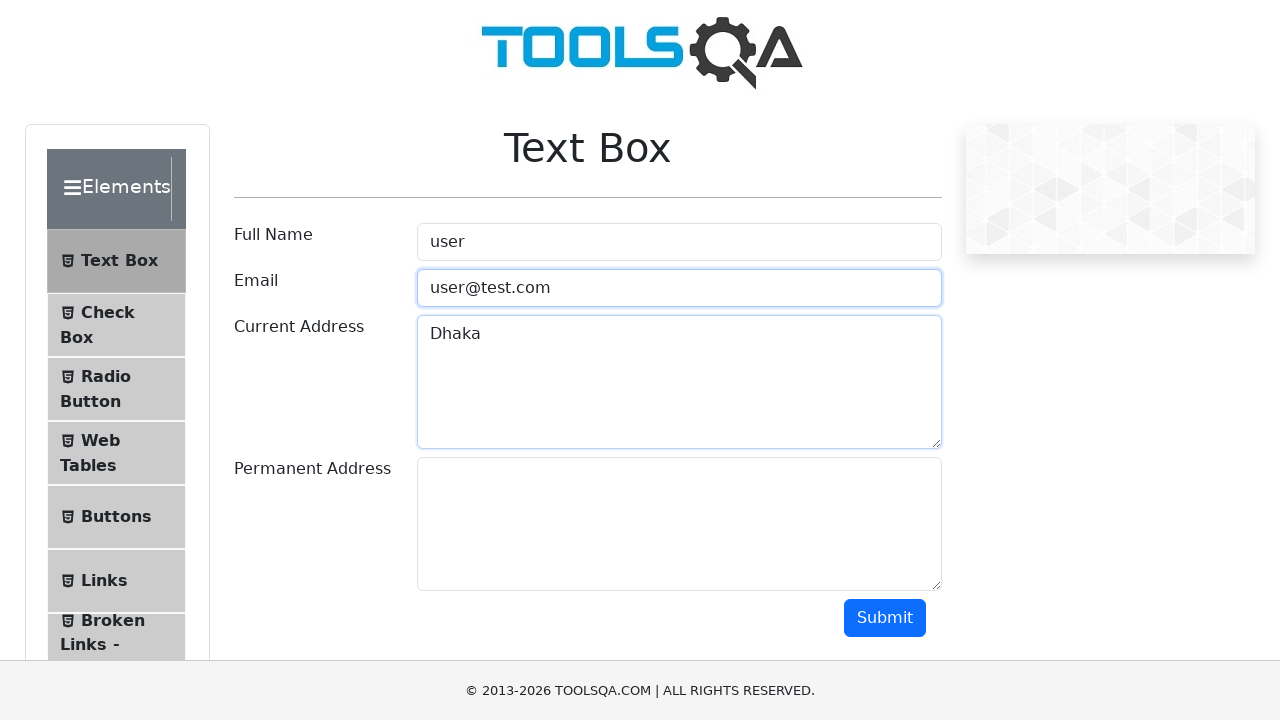

Scrolled page down by 500 pixels
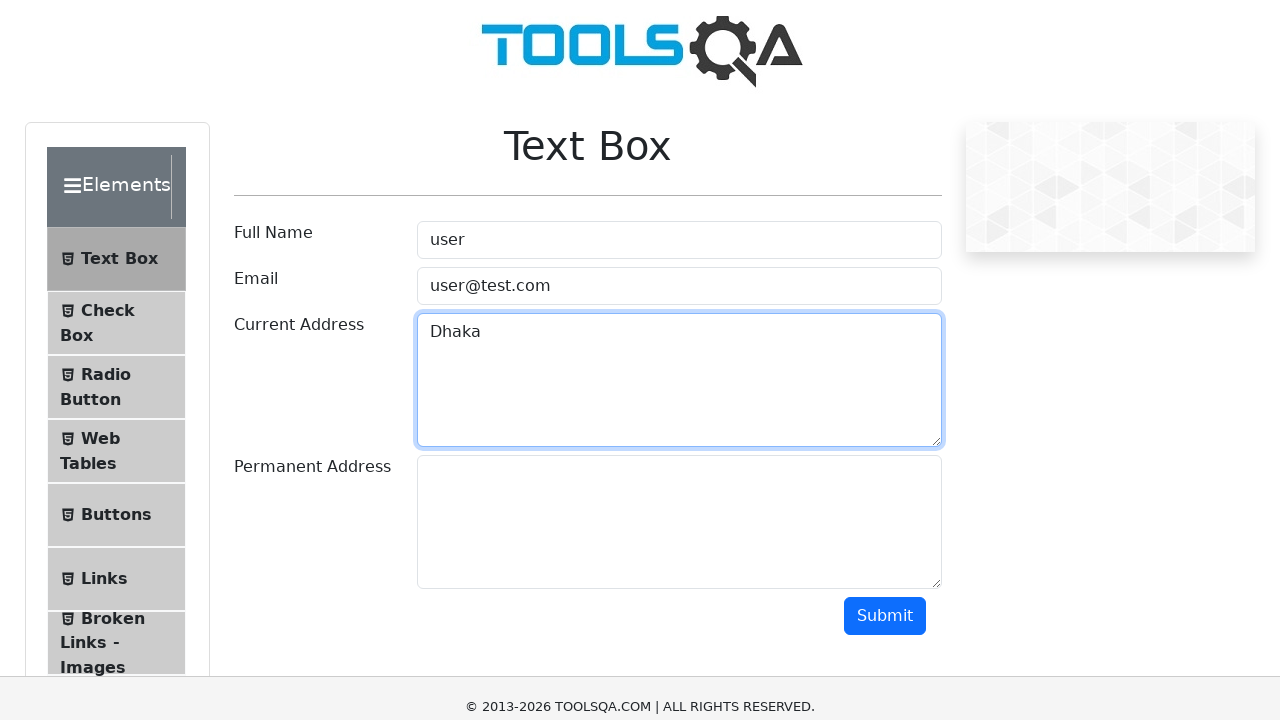

Clicked submit button to submit form at (885, 118) on #submit
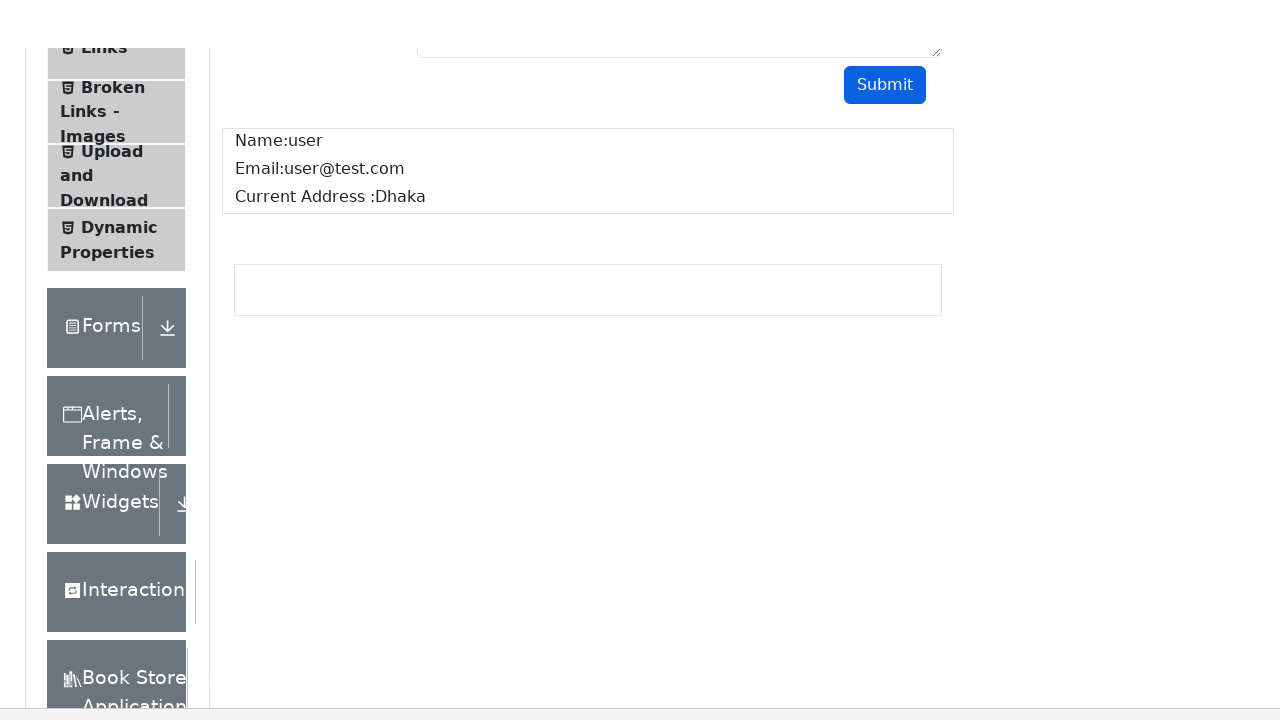

Verified that submitted name 'user' is present in the name element
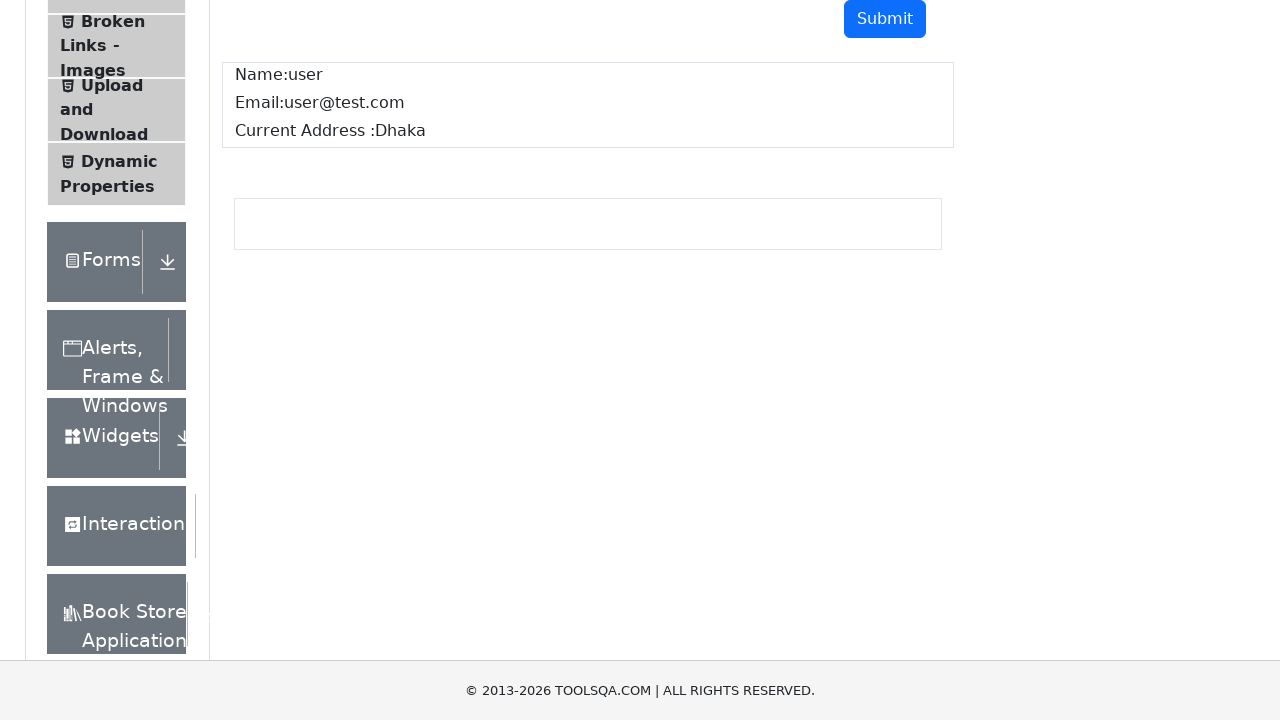

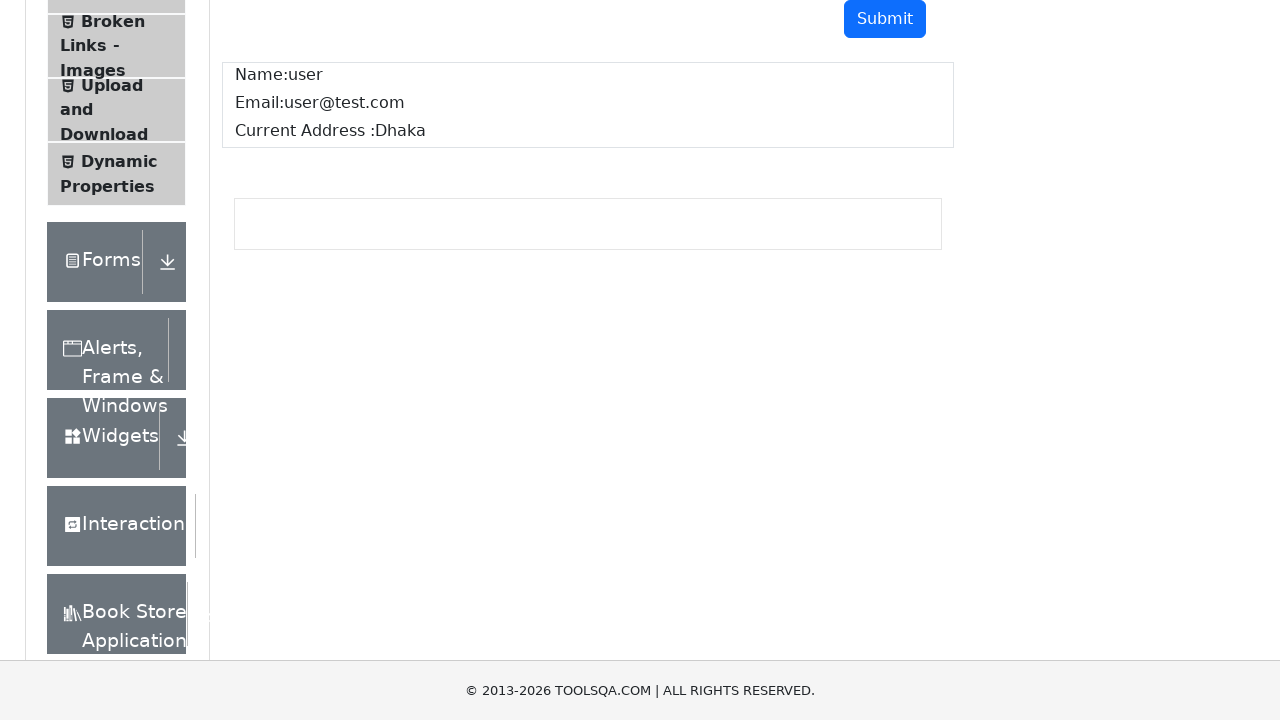